Navigates to a stock information page, then navigates to a specific data page with sorting parameters

Starting URL: http://q.10jqka.com.cn/xsb/

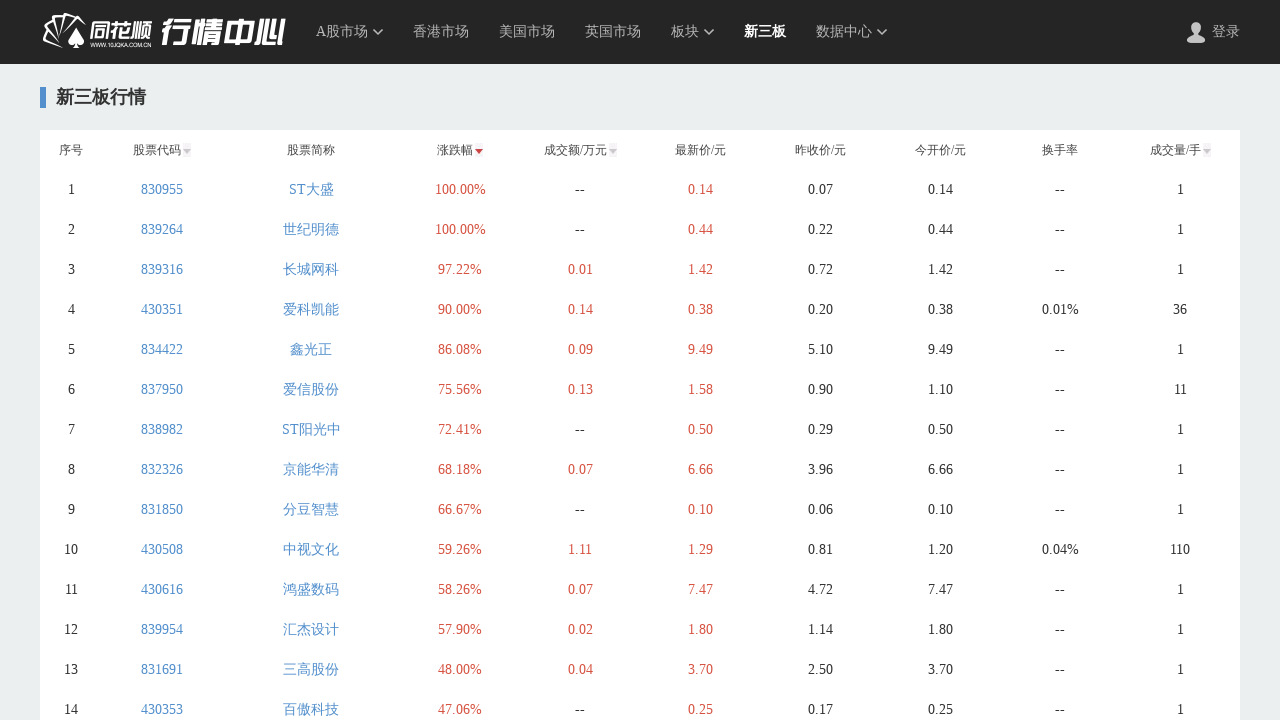

Initial page loaded and DOM content ready
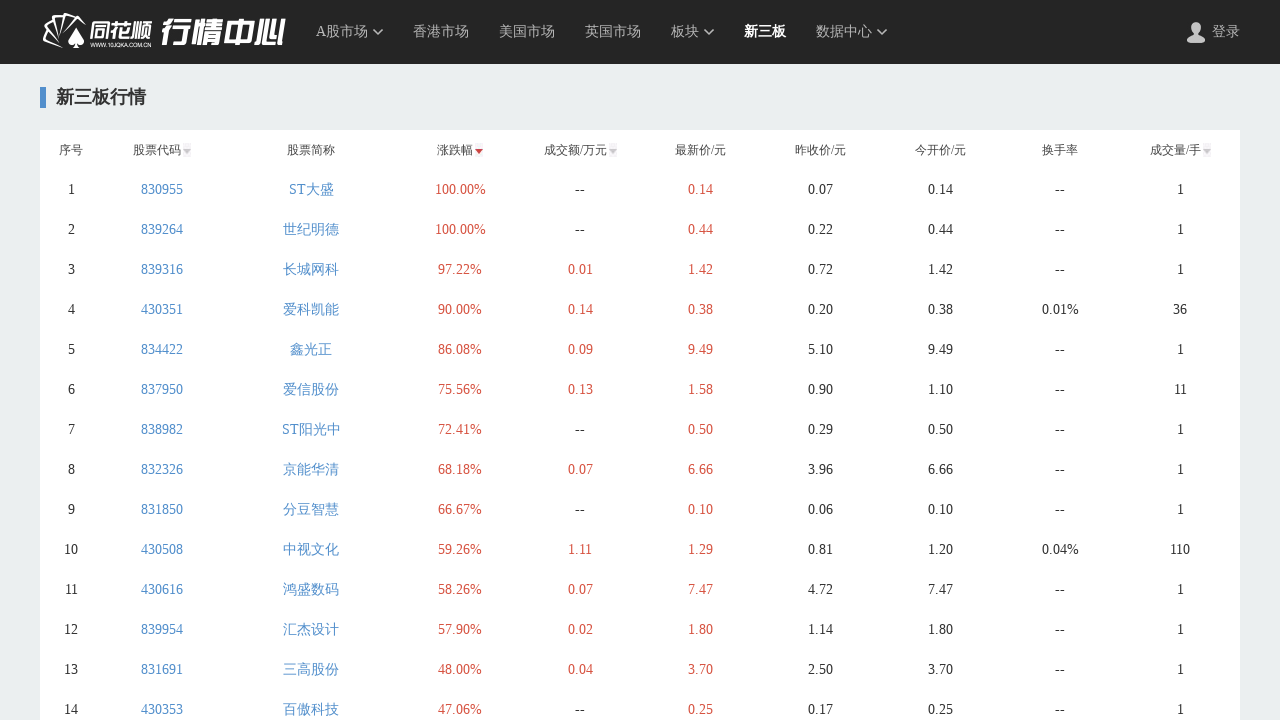

Navigated to stock data page with descending sort by ZDF parameter on page 7
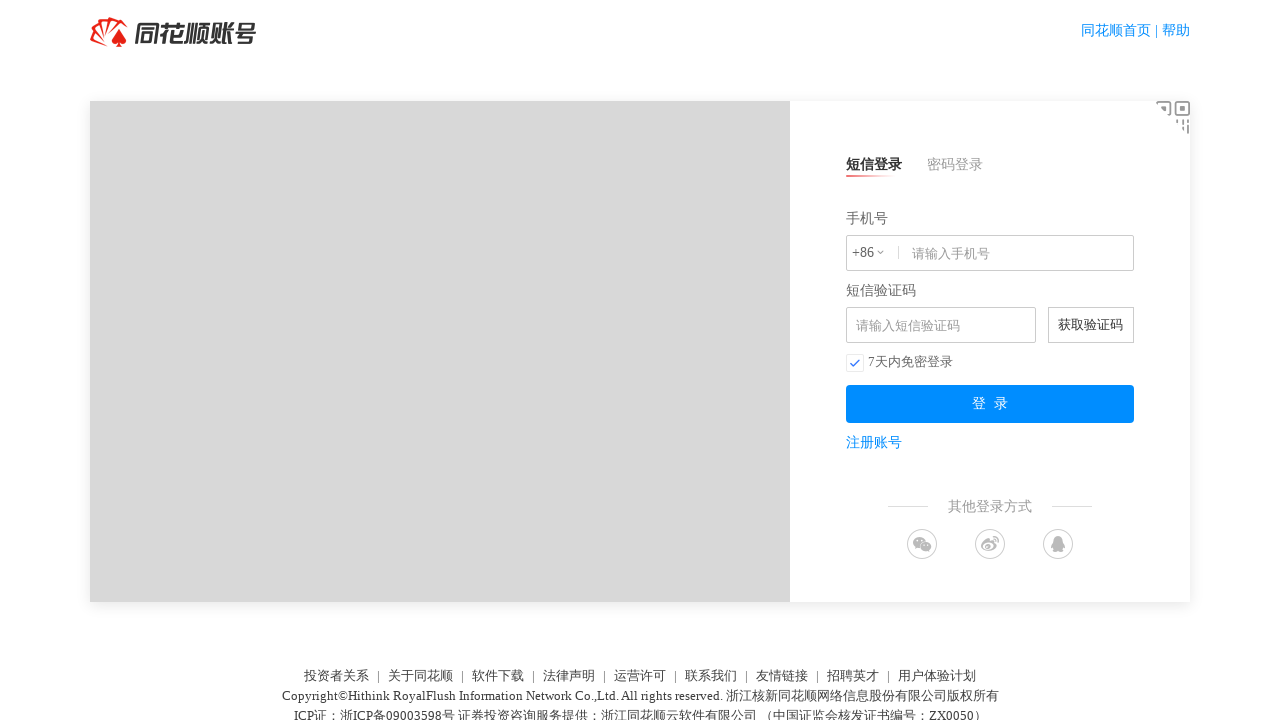

Stock data page loaded and DOM content ready
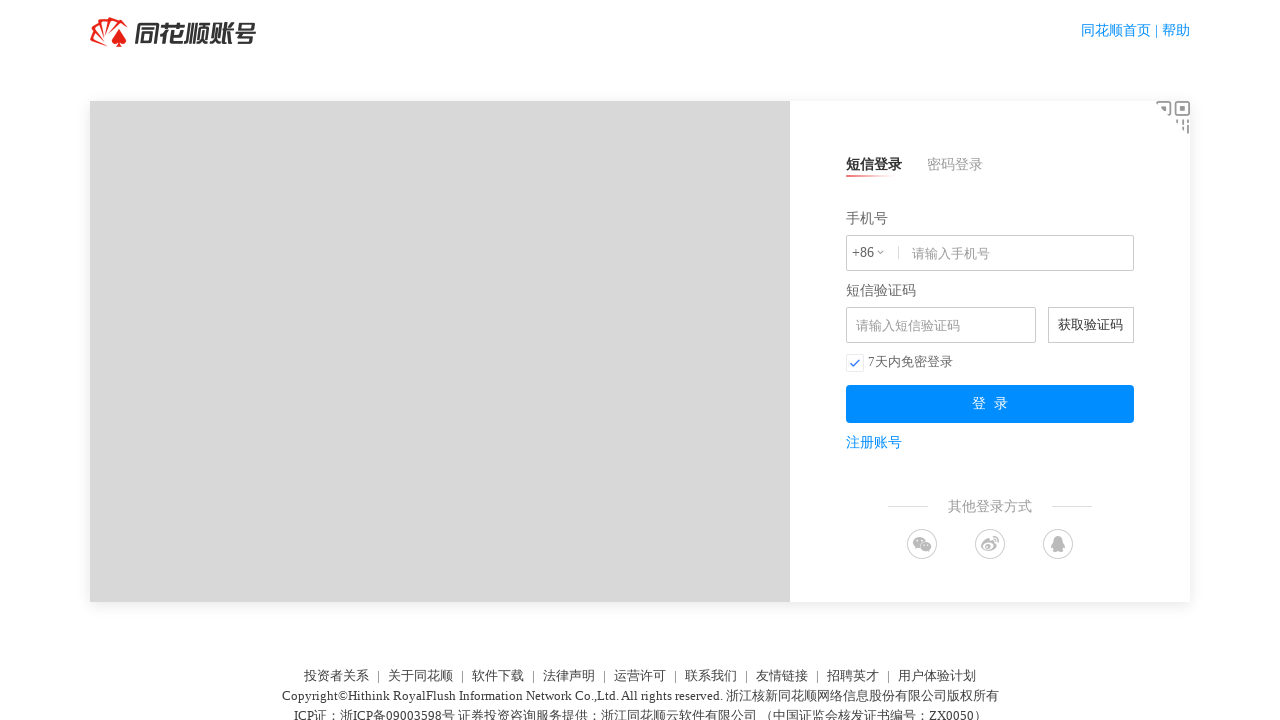

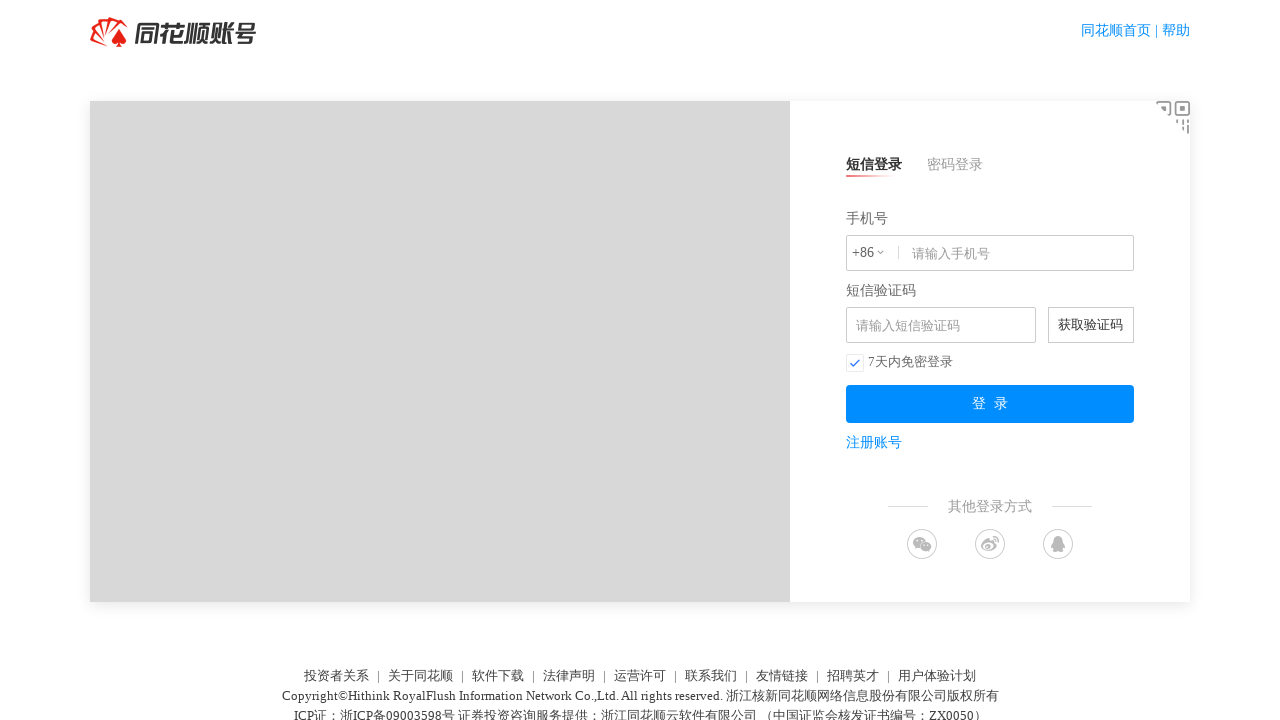